Tests JavaScript prompt alert functionality by triggering a prompt, entering text, and accepting it

Starting URL: https://v1.training-support.net/selenium/javascript-alerts

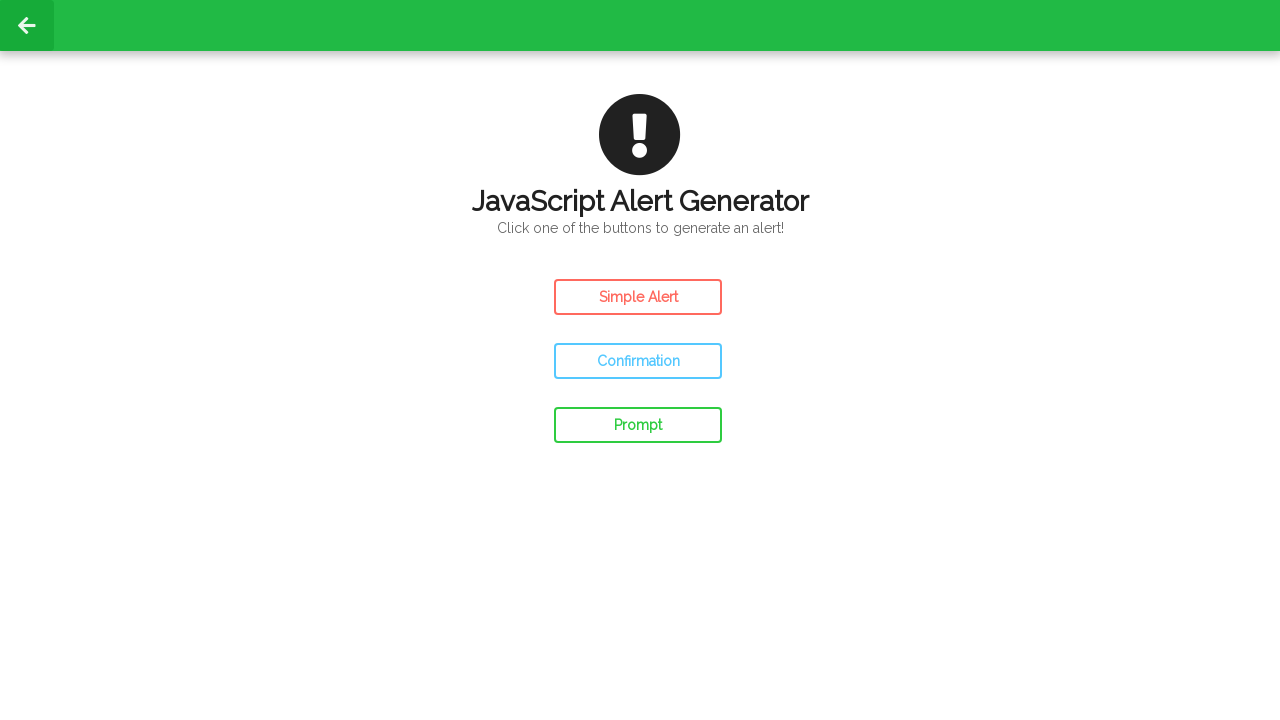

Clicked the prompt button to trigger JavaScript prompt at (638, 425) on #prompt
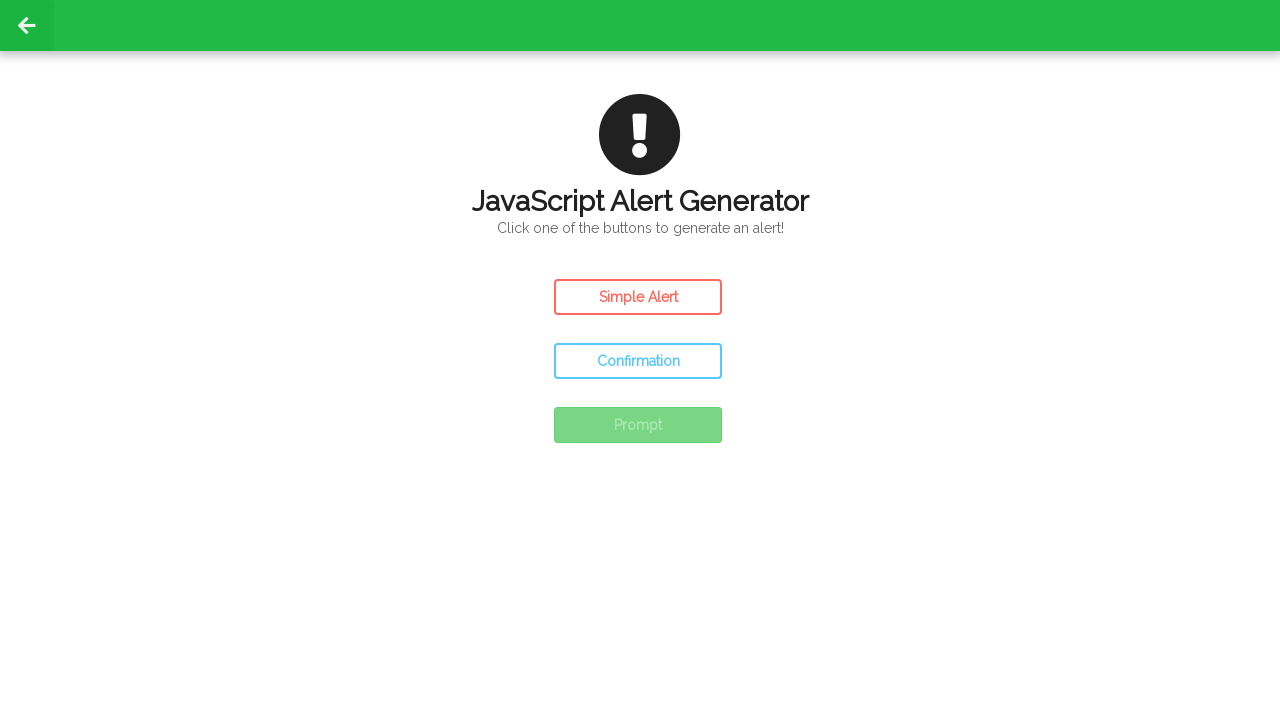

Set up dialog handler to accept prompt with text 'Awesome!'
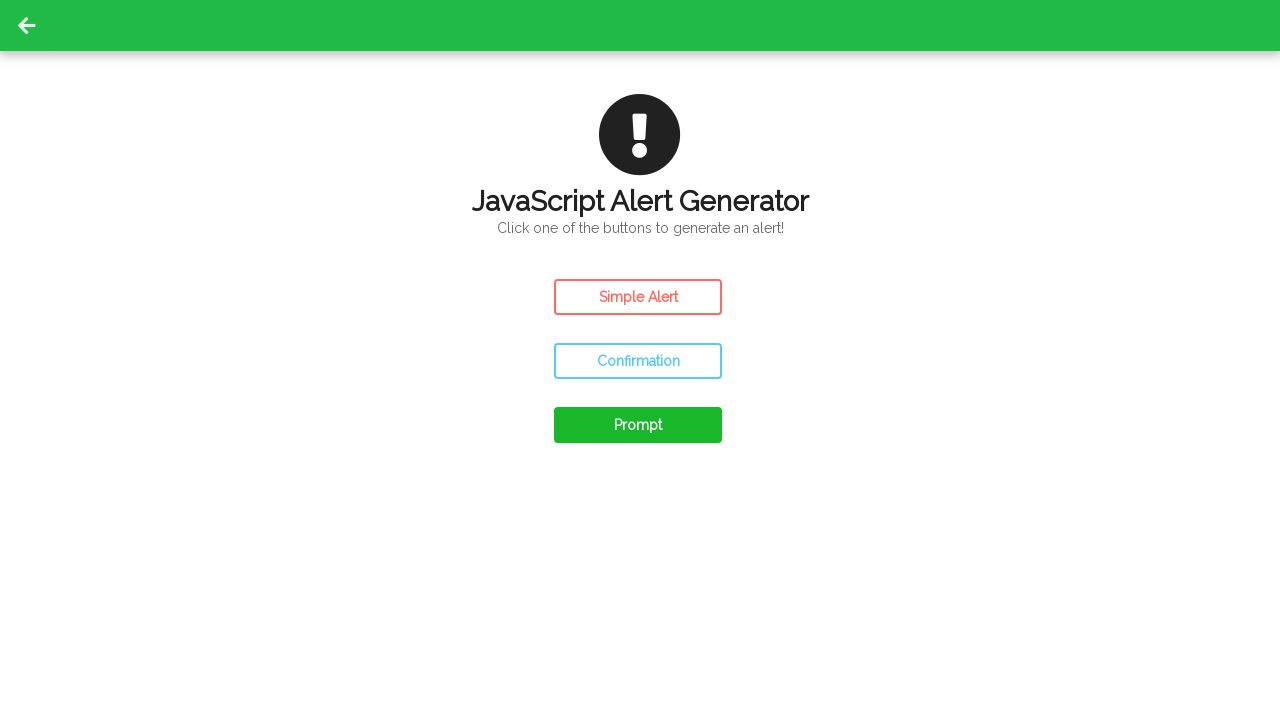

Clicked the prompt button to trigger the dialog at (638, 425) on #prompt
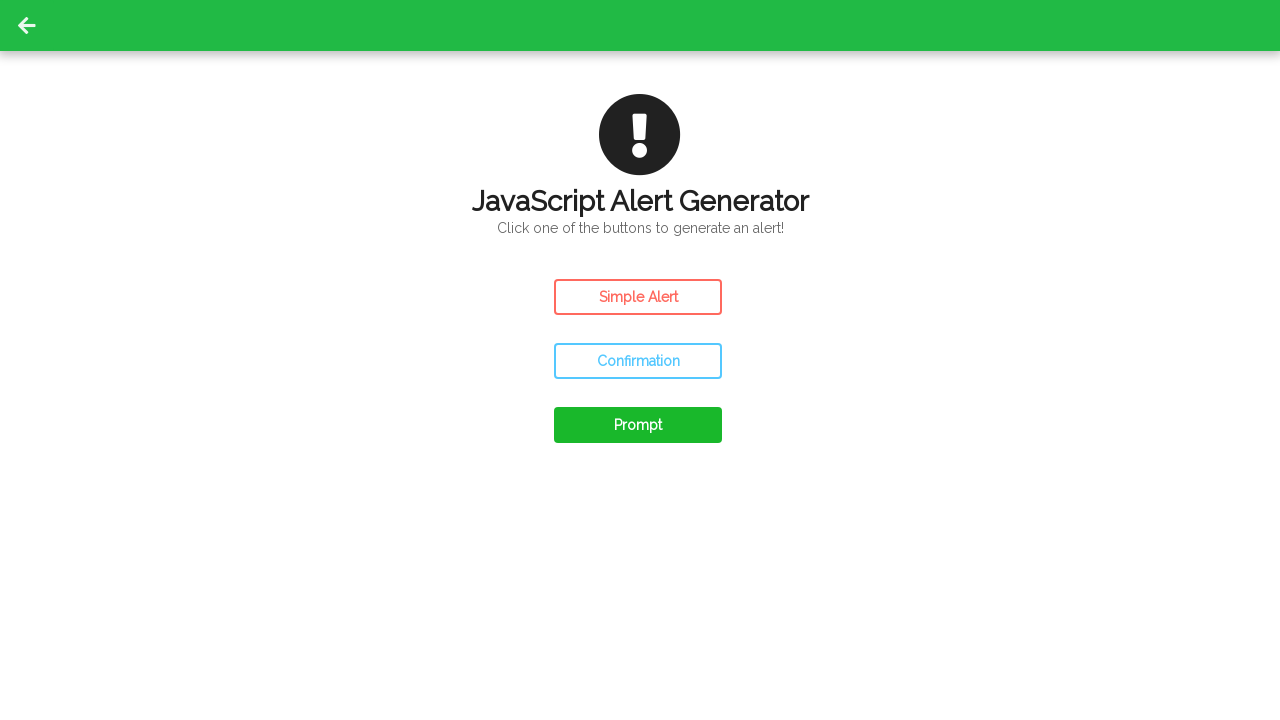

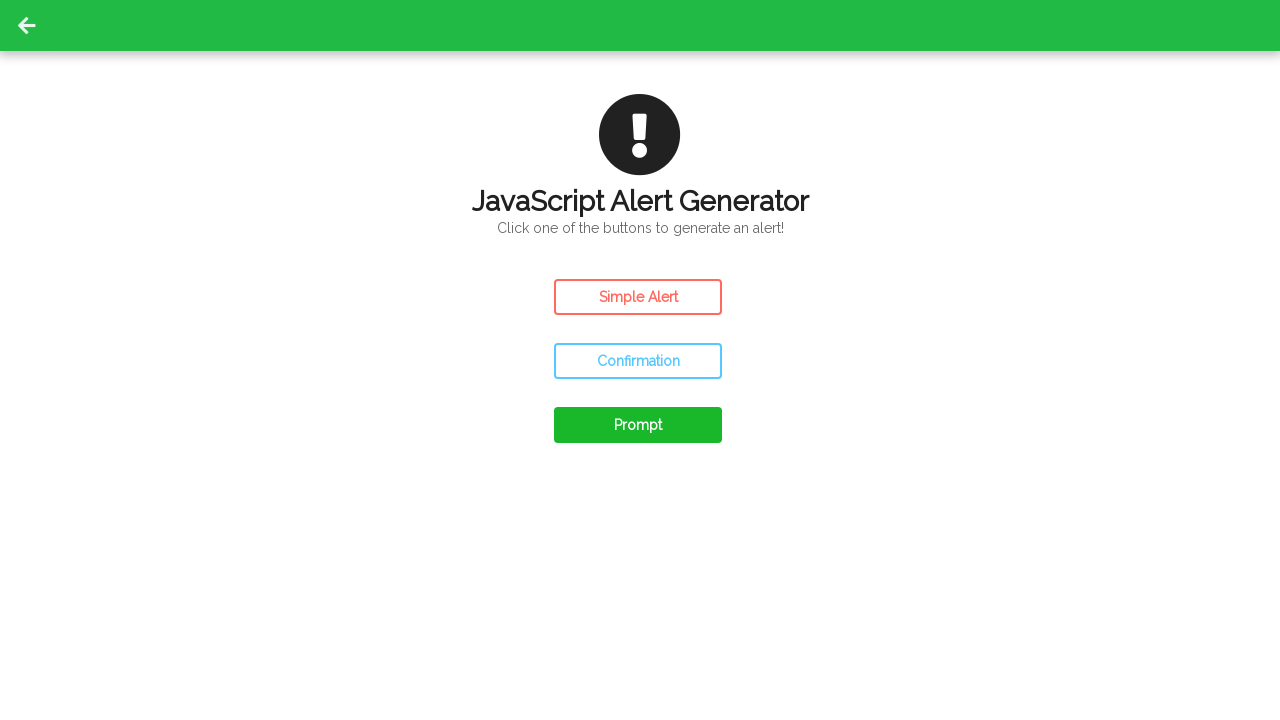